Tests form submission by filling all fields with valid data and verifying the output displays correctly

Starting URL: https://demoqa.com/text-box

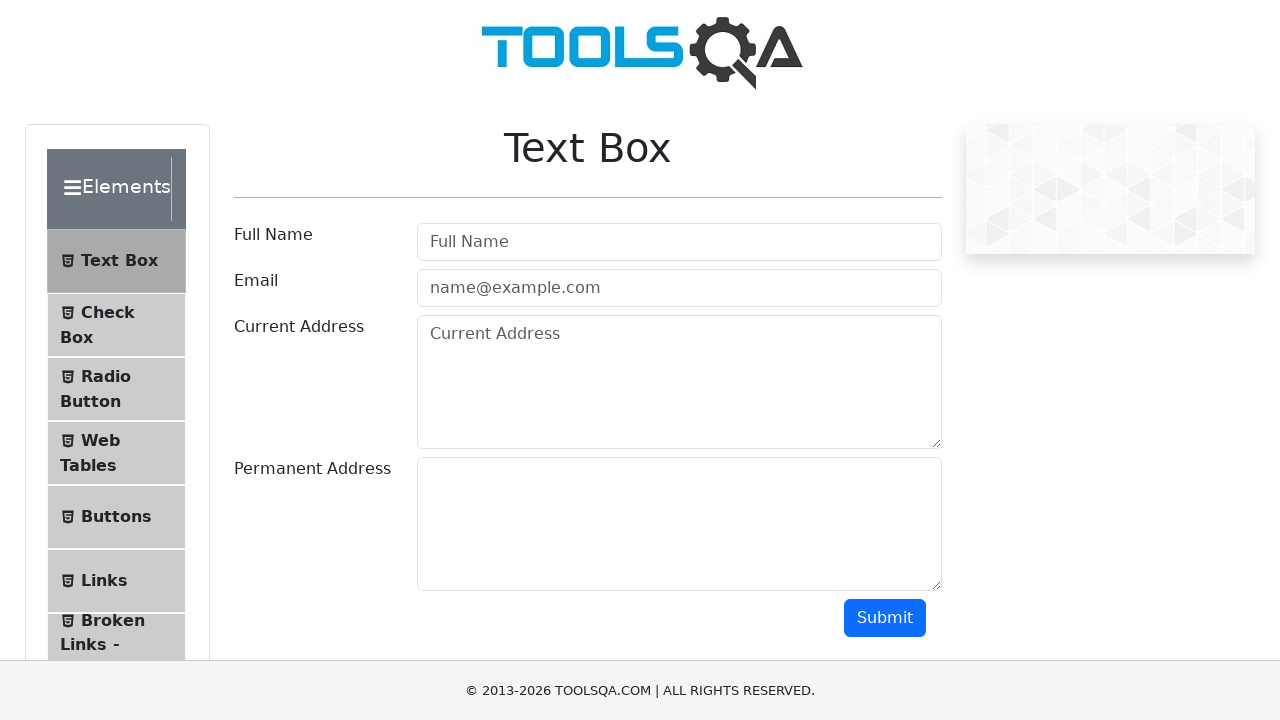

Filled userName field with 'Piere' on #userName
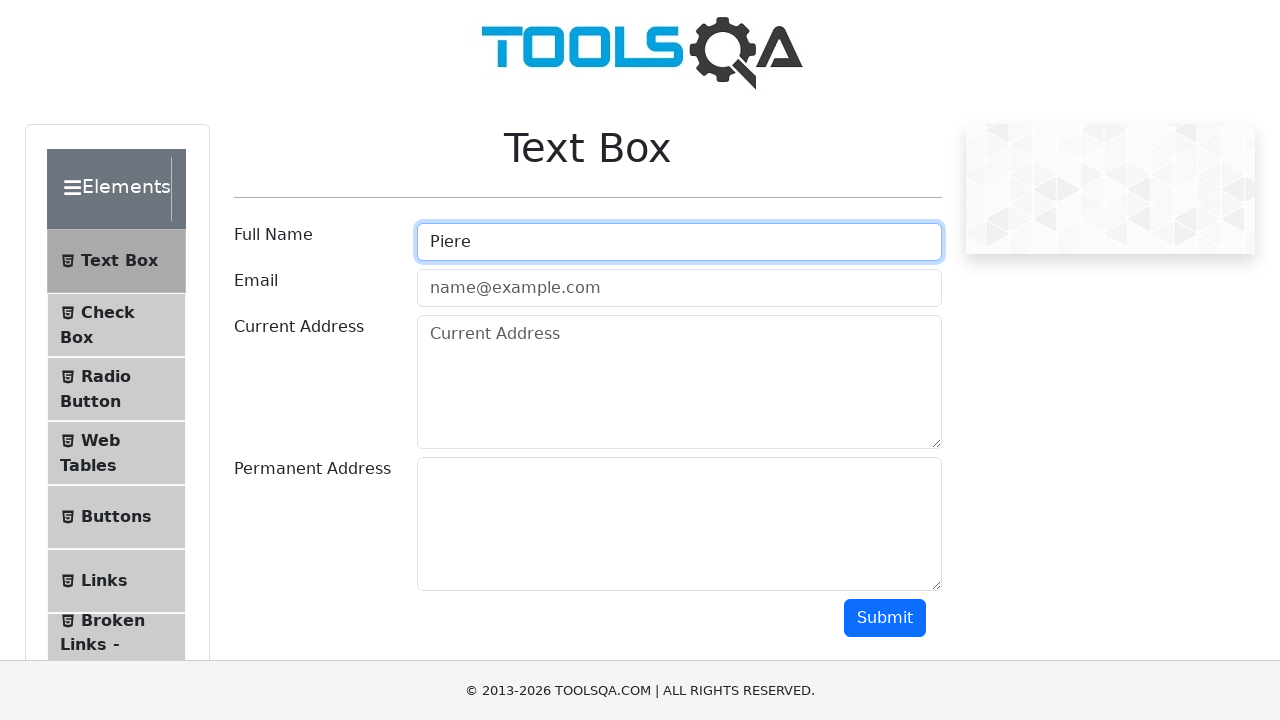

Filled userEmail field with 'Piere@gmail.com' on #userEmail
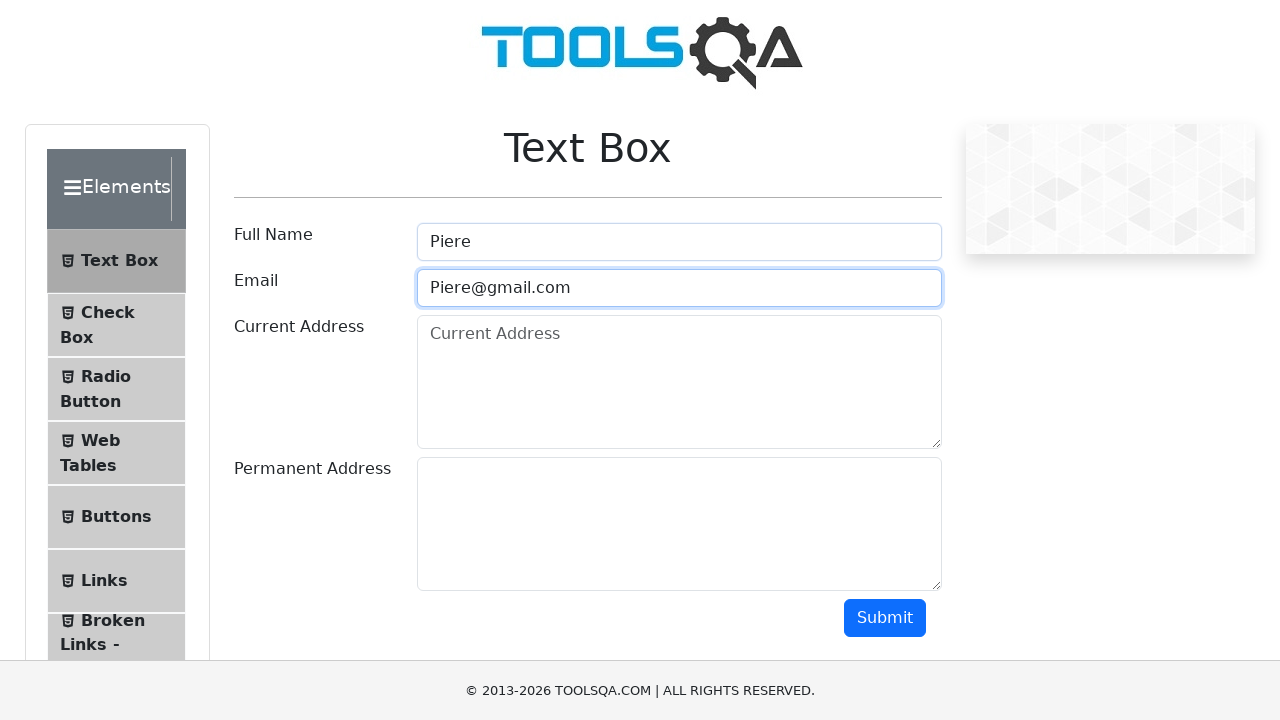

Filled currentAddress field with 'Paris' on #currentAddress
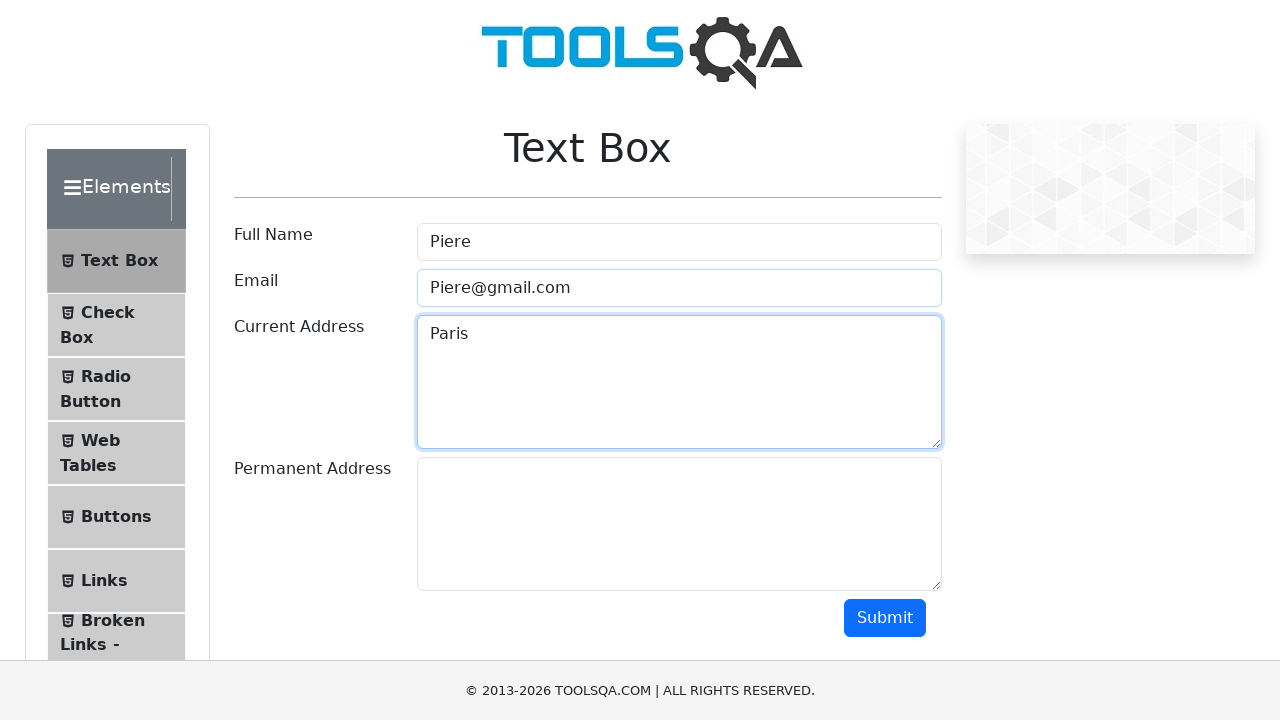

Filled permanentAddress field with 'Lyon' on #permanentAddress
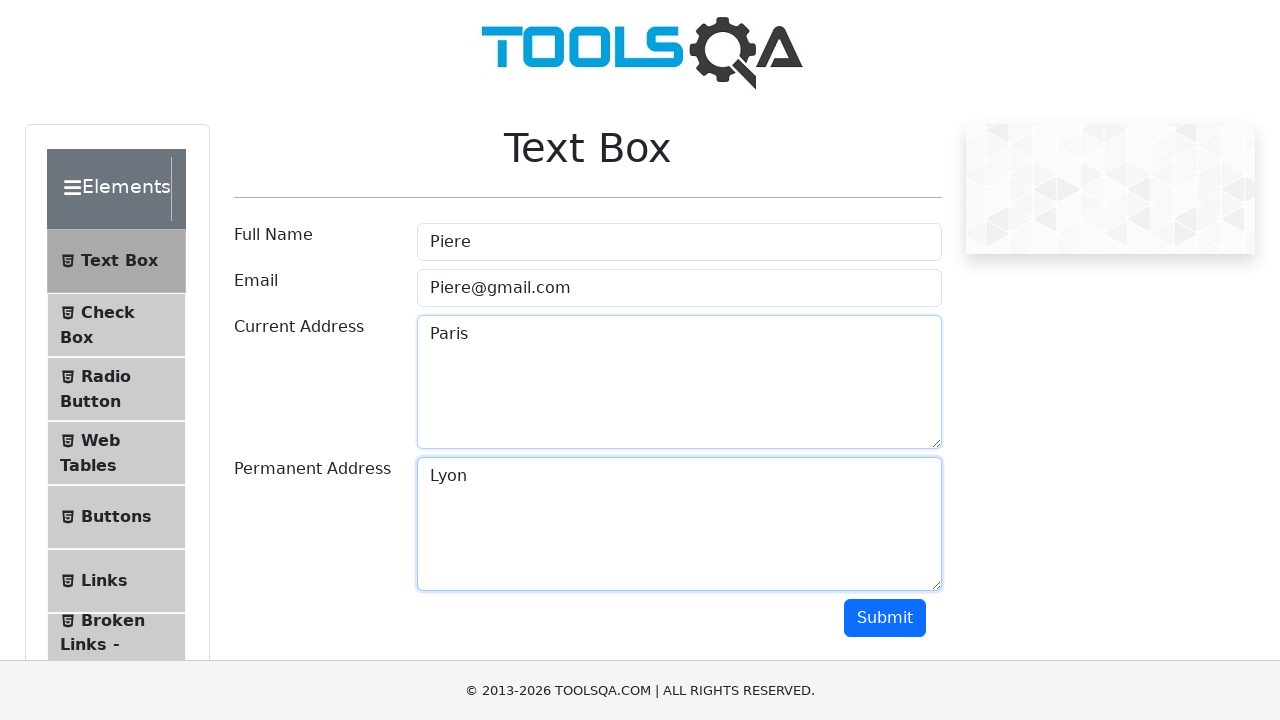

Scrolled submit button into view
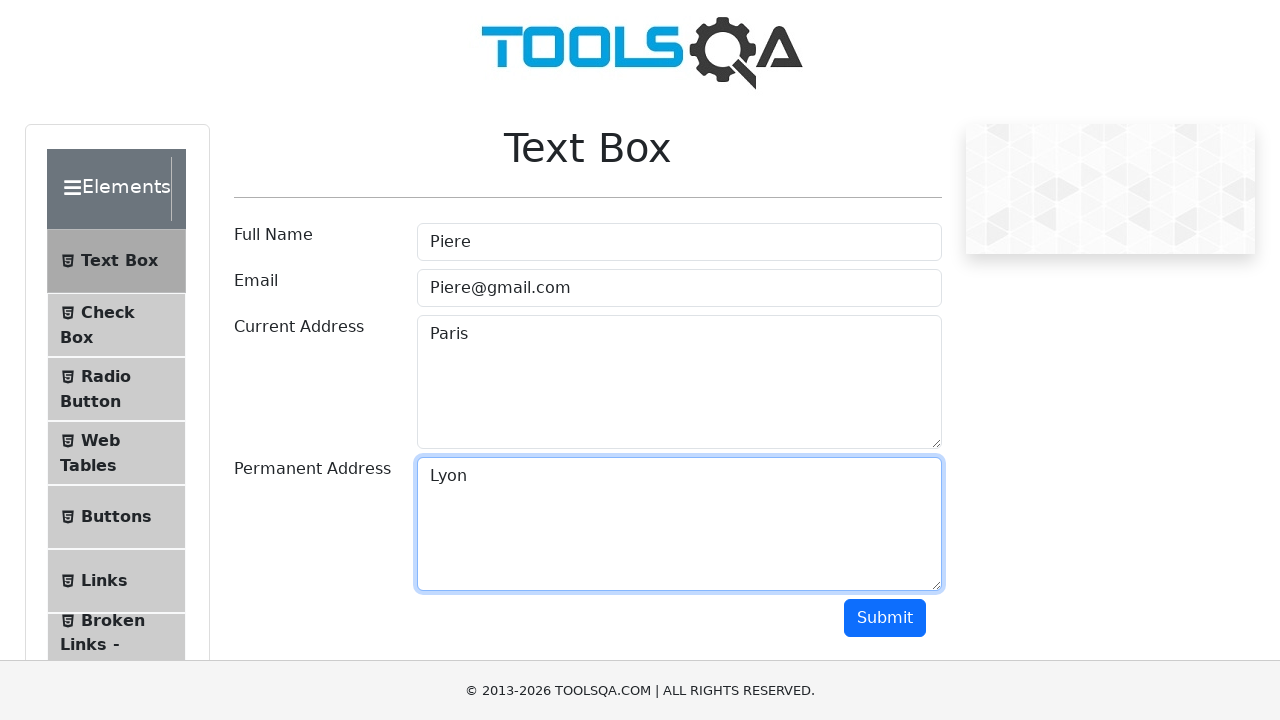

Clicked submit button at (885, 618) on #submit
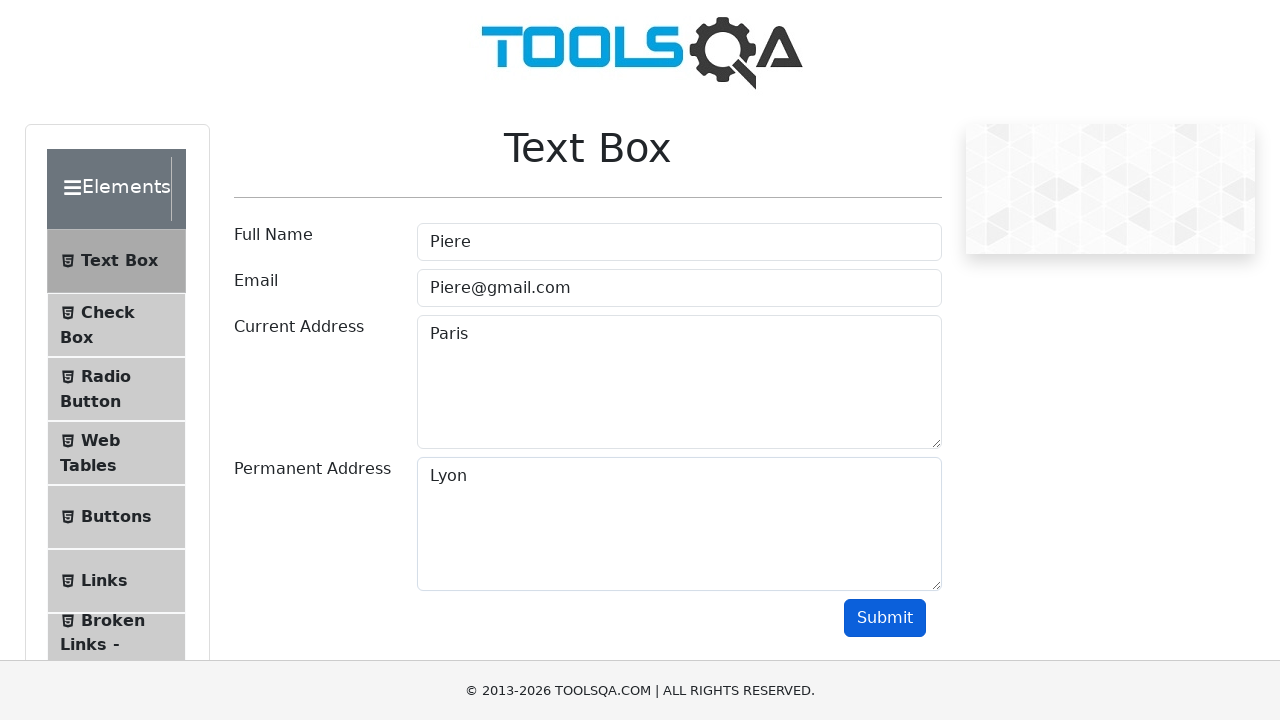

Output section appeared after form submission
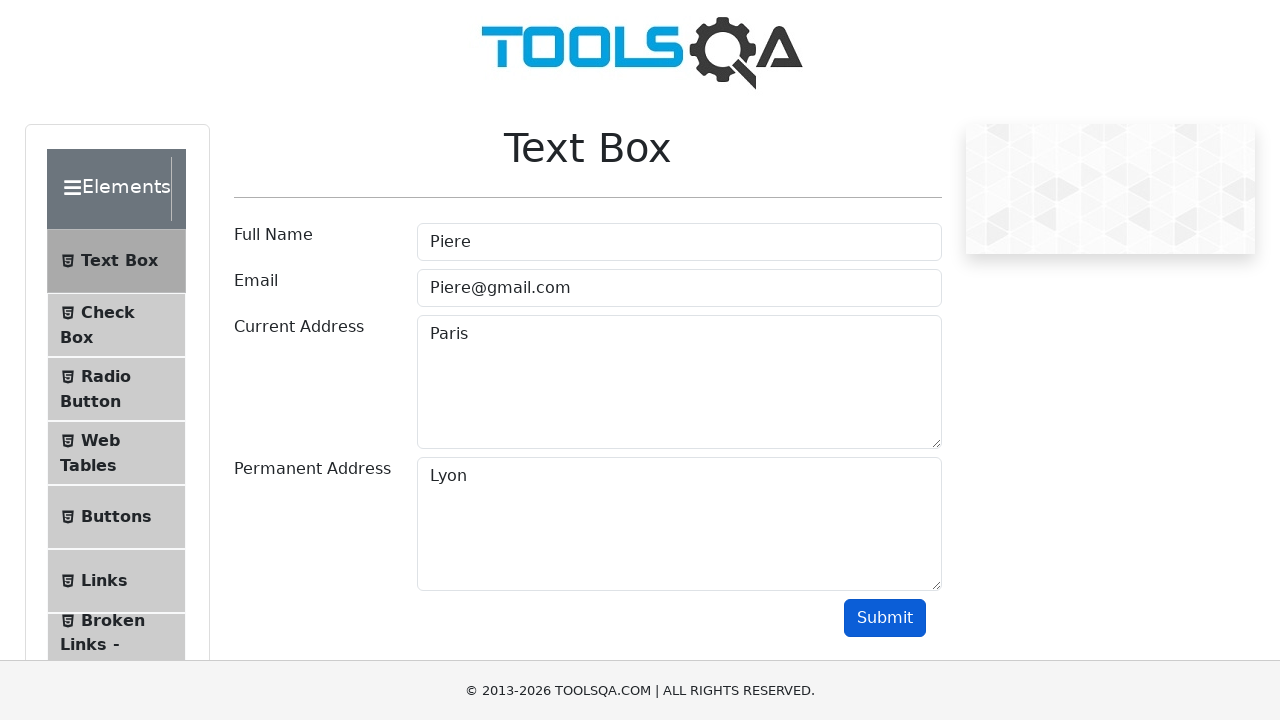

Verified name 'Piere' displayed in output
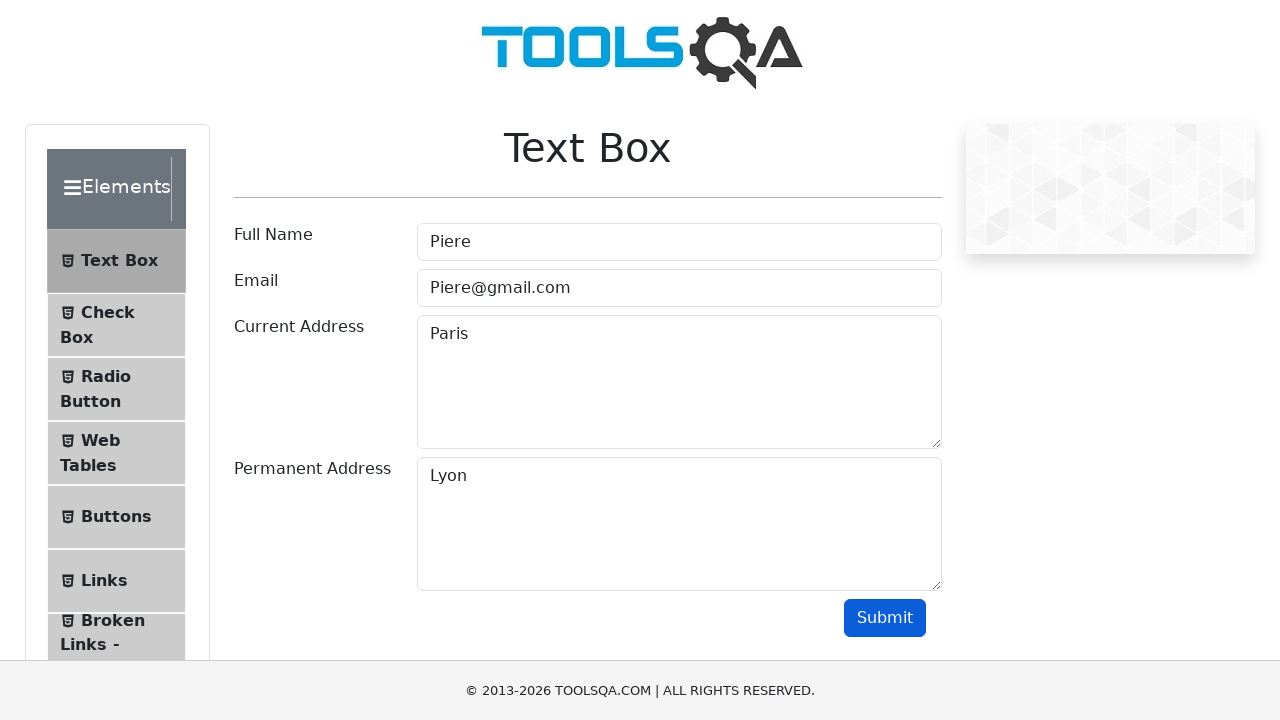

Verified email 'Piere@gmail.com' displayed in output
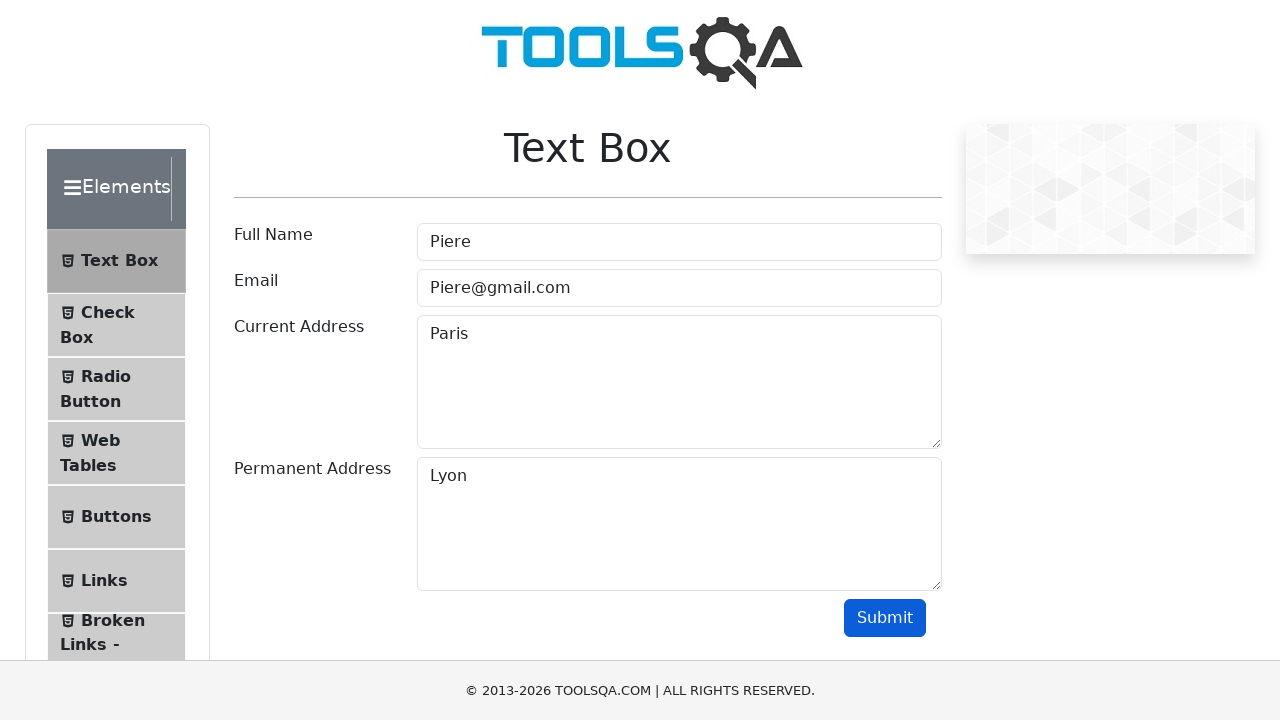

Verified current address 'Paris' displayed in output
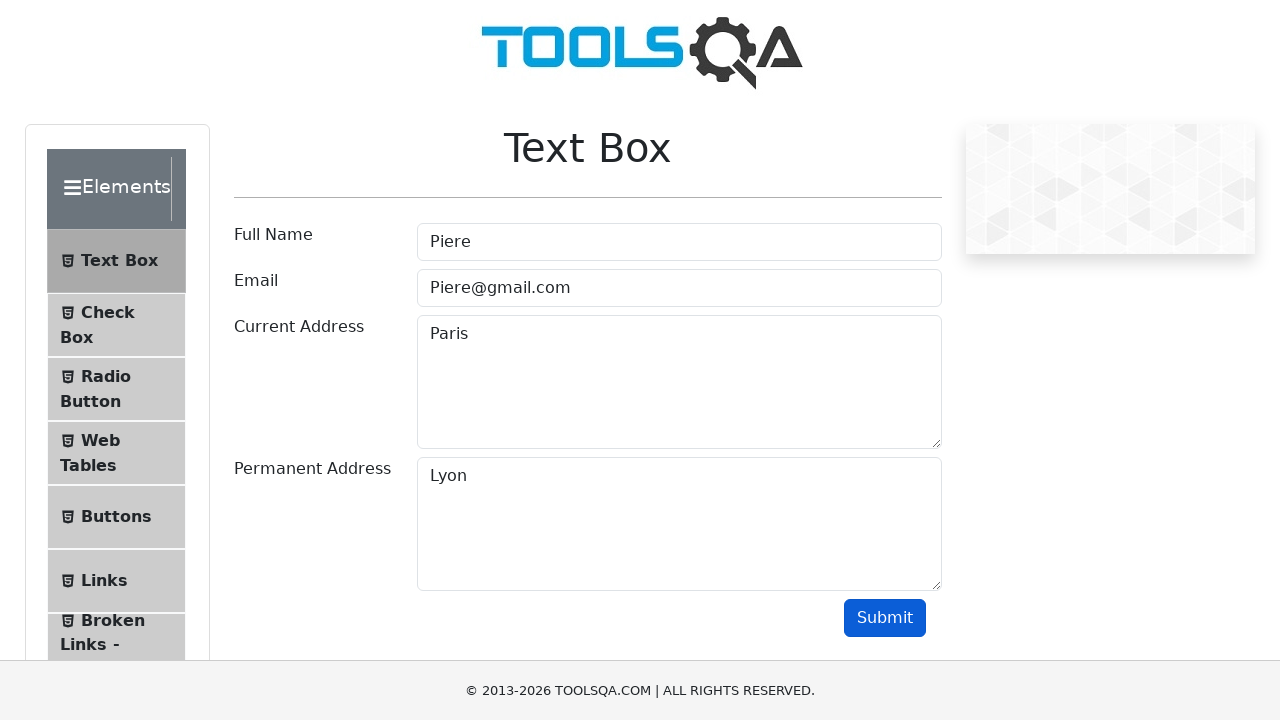

Verified permanent address 'Lyon' displayed in output
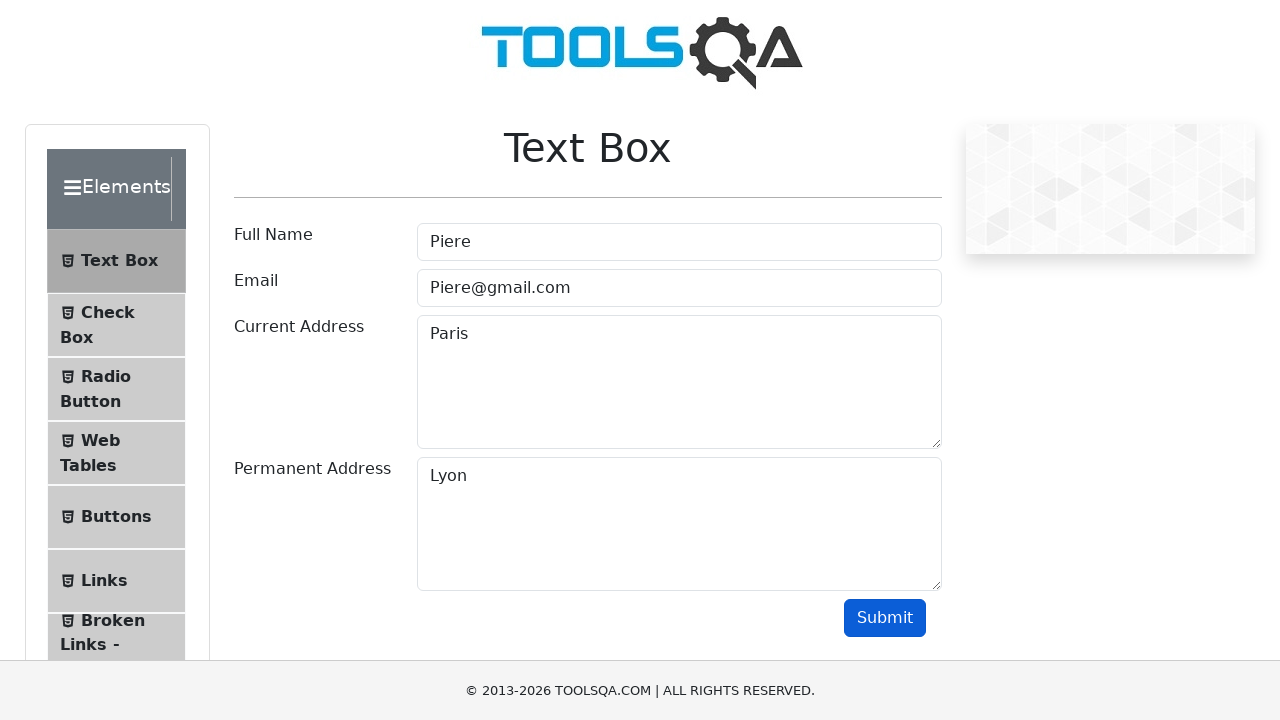

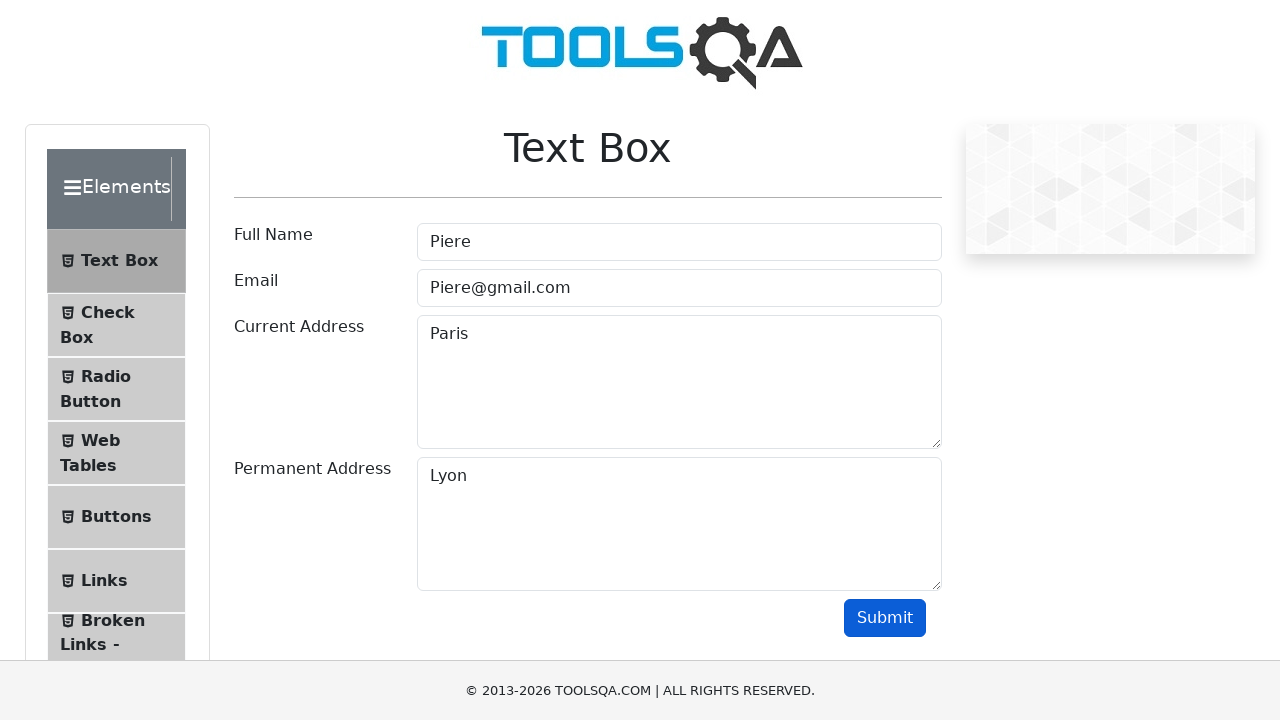